Tests descending order sorting of a data table using HTML class attributes by clicking the dues column header twice and verifying descending sort order

Starting URL: http://the-internet.herokuapp.com/tables

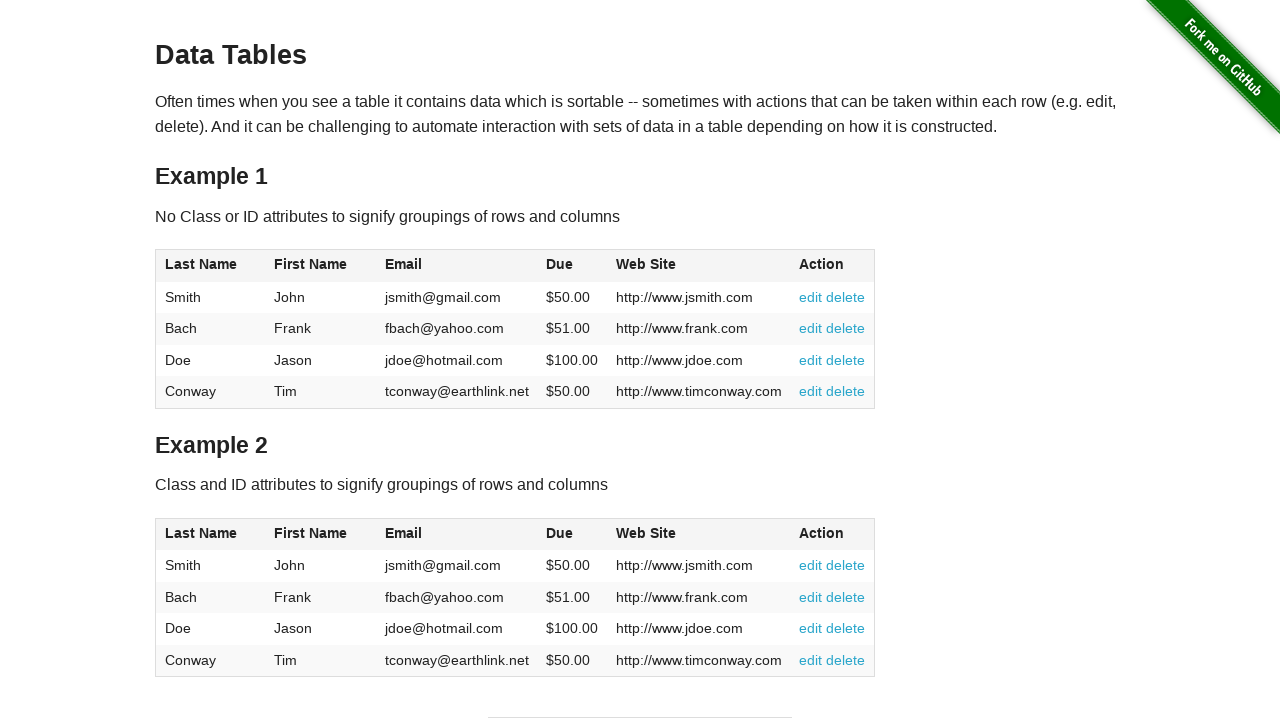

Clicked dues column header to sort ascending at (560, 533) on #table2 thead .dues
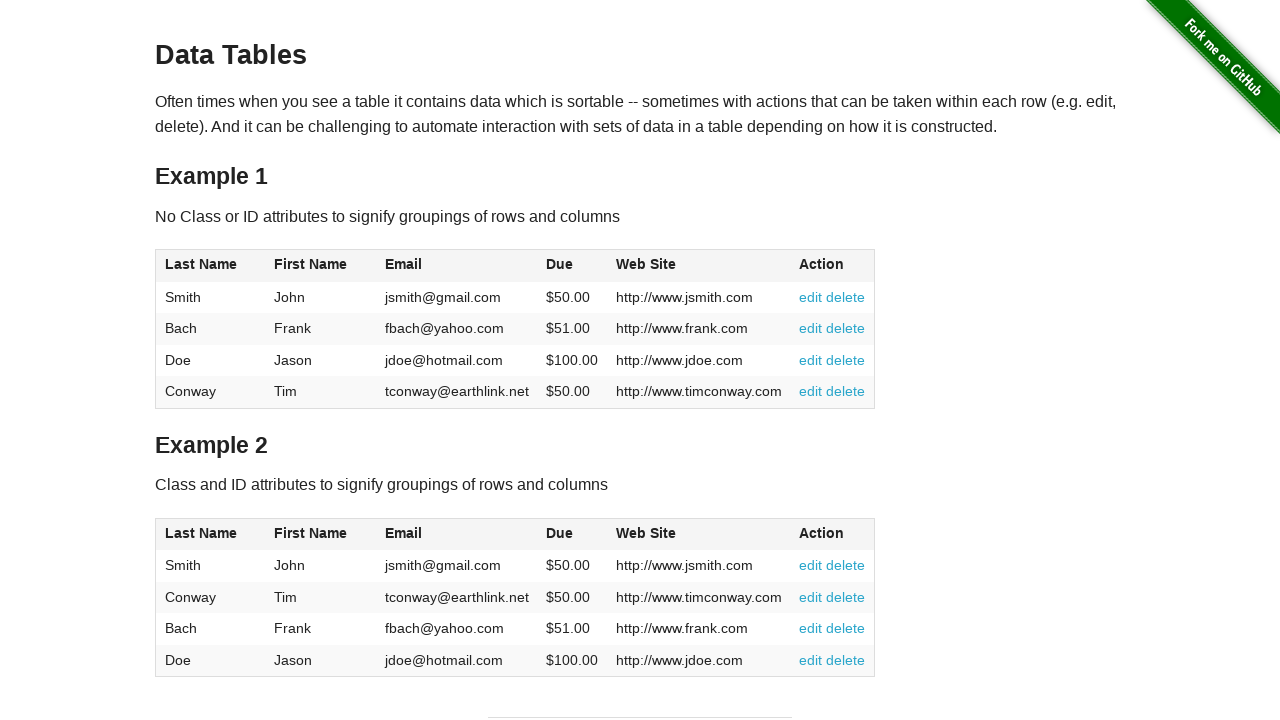

Clicked dues column header again to sort descending at (560, 533) on #table2 thead .dues
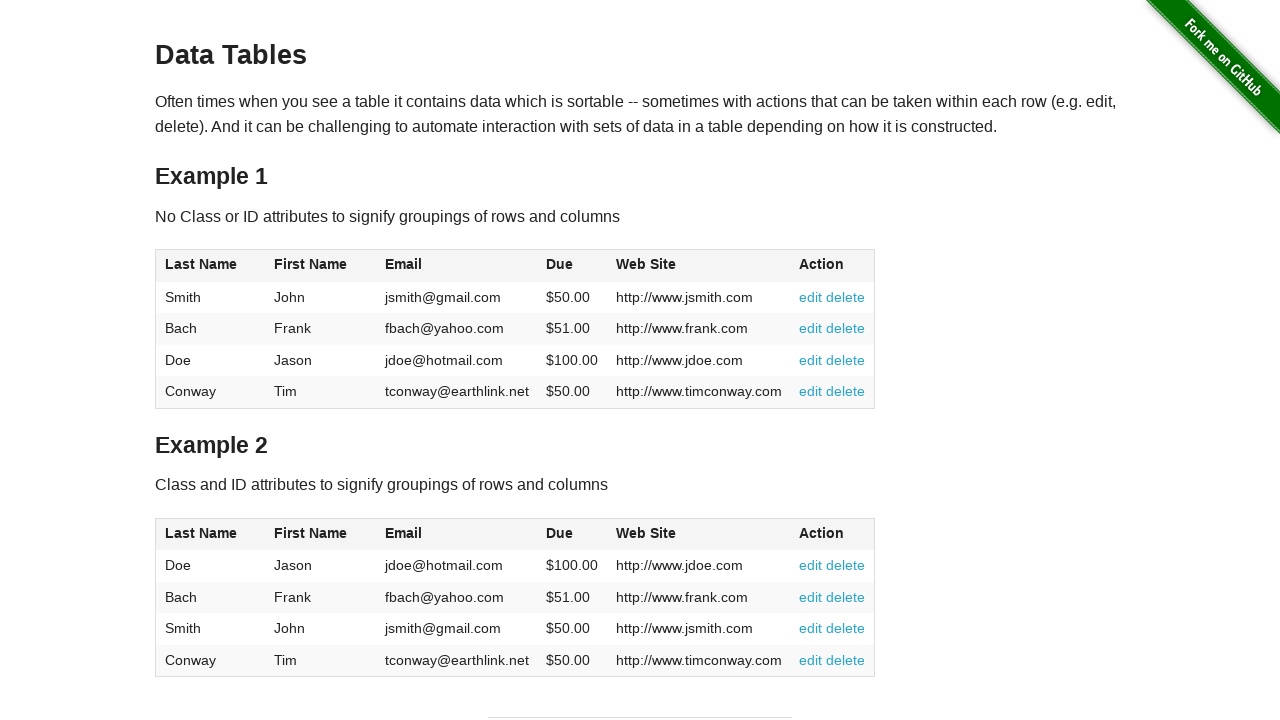

Table data loaded and ready for verification
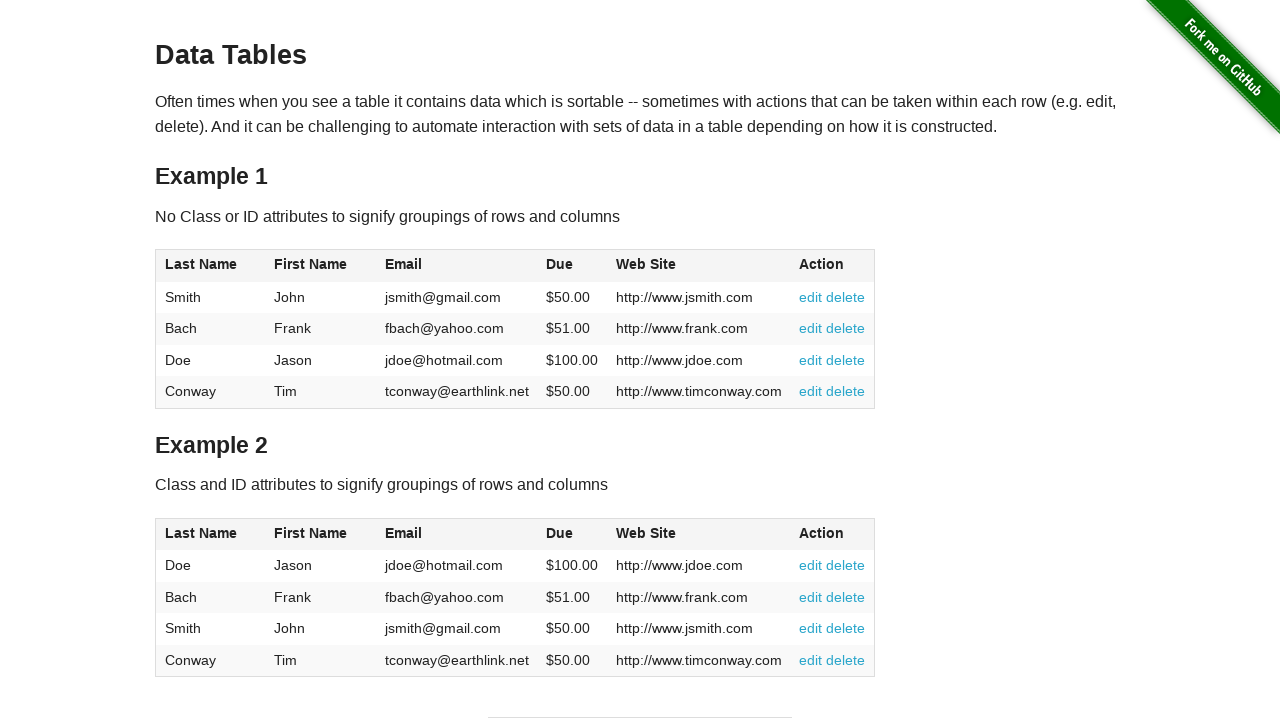

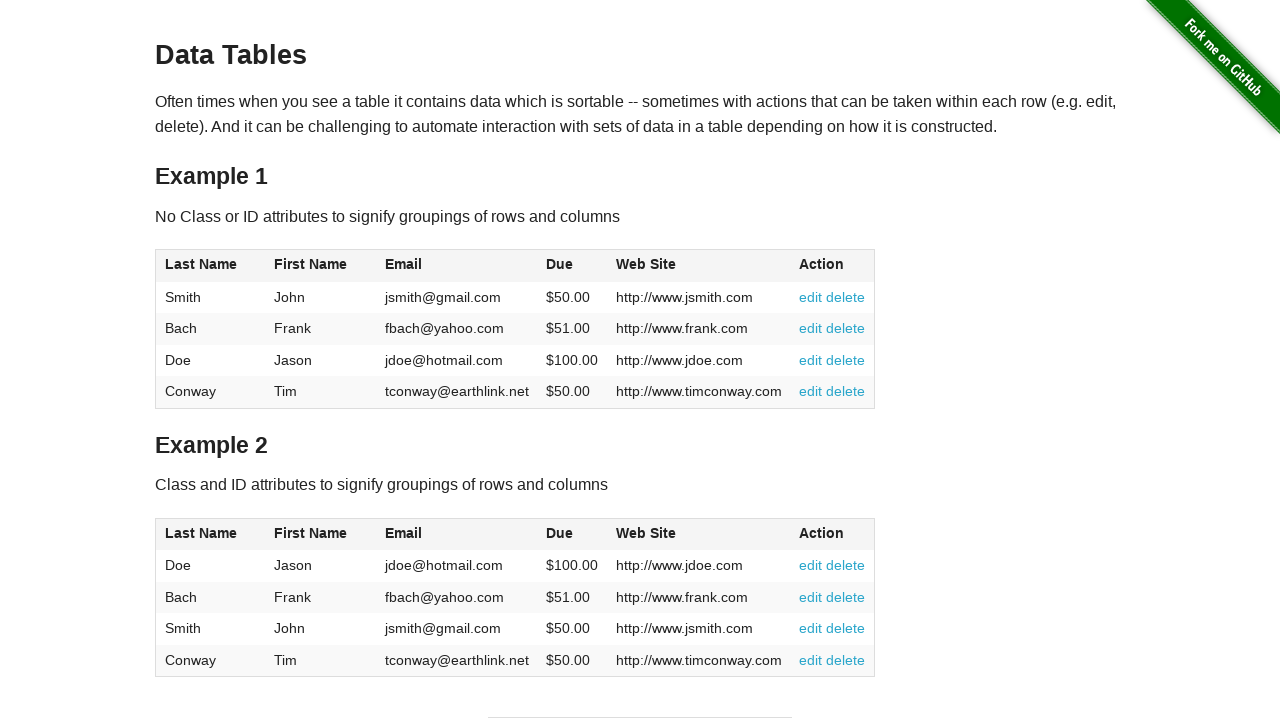